Tests table sorting by clicking the Due column header twice and verifying the values are sorted in descending order

Starting URL: http://the-internet.herokuapp.com/tables

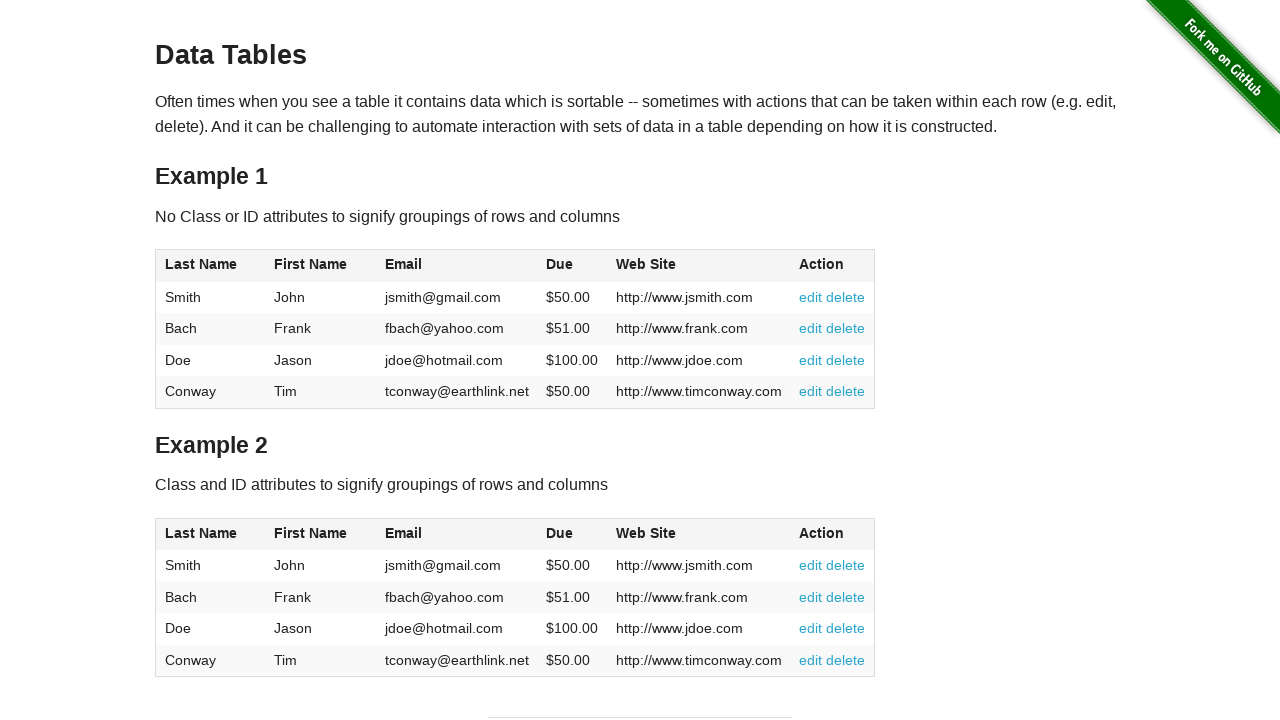

Clicked Due column header first time at (572, 266) on #table1 thead tr th:nth-of-type(4)
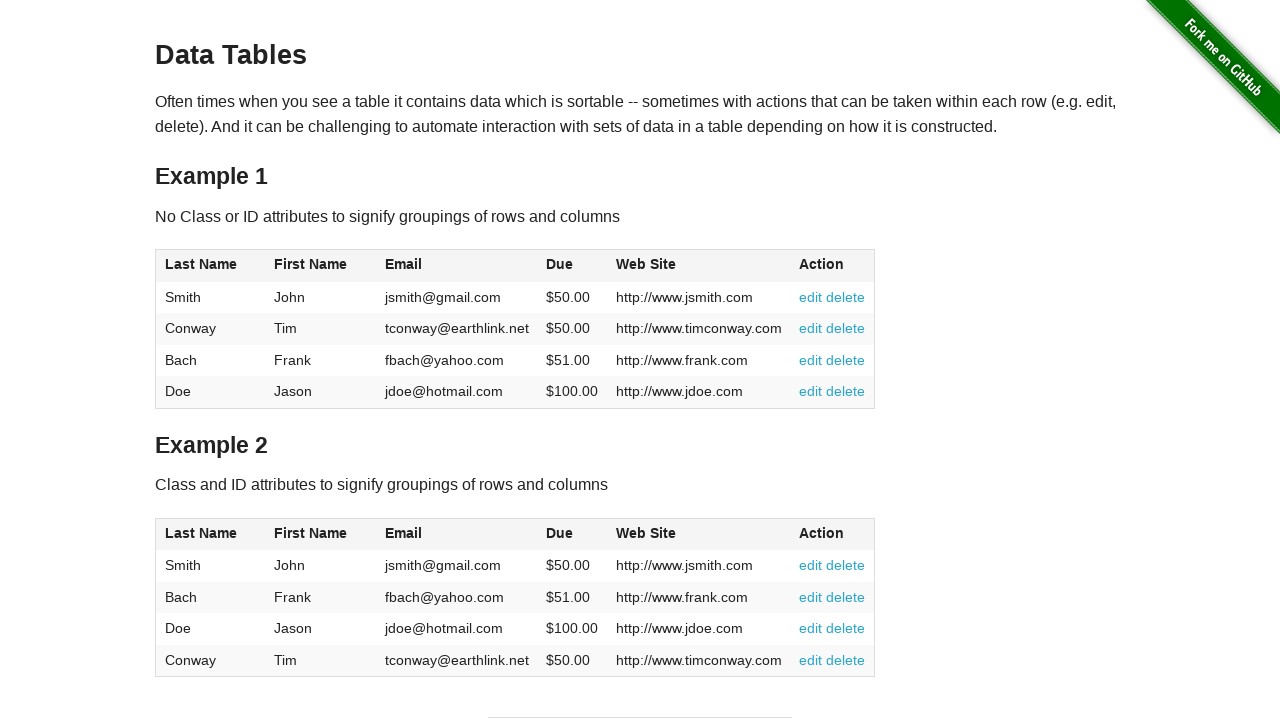

Clicked Due column header second time to sort descending at (572, 266) on #table1 thead tr th:nth-of-type(4)
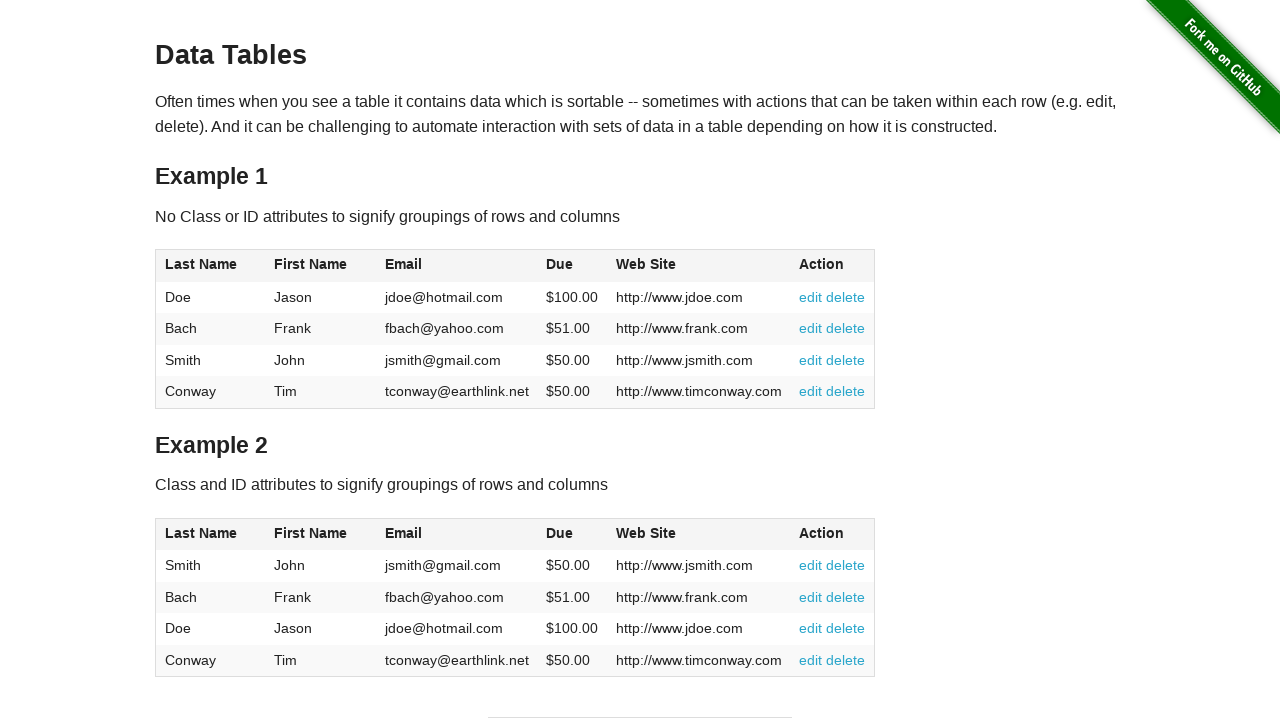

Table loaded and Due column values are visible
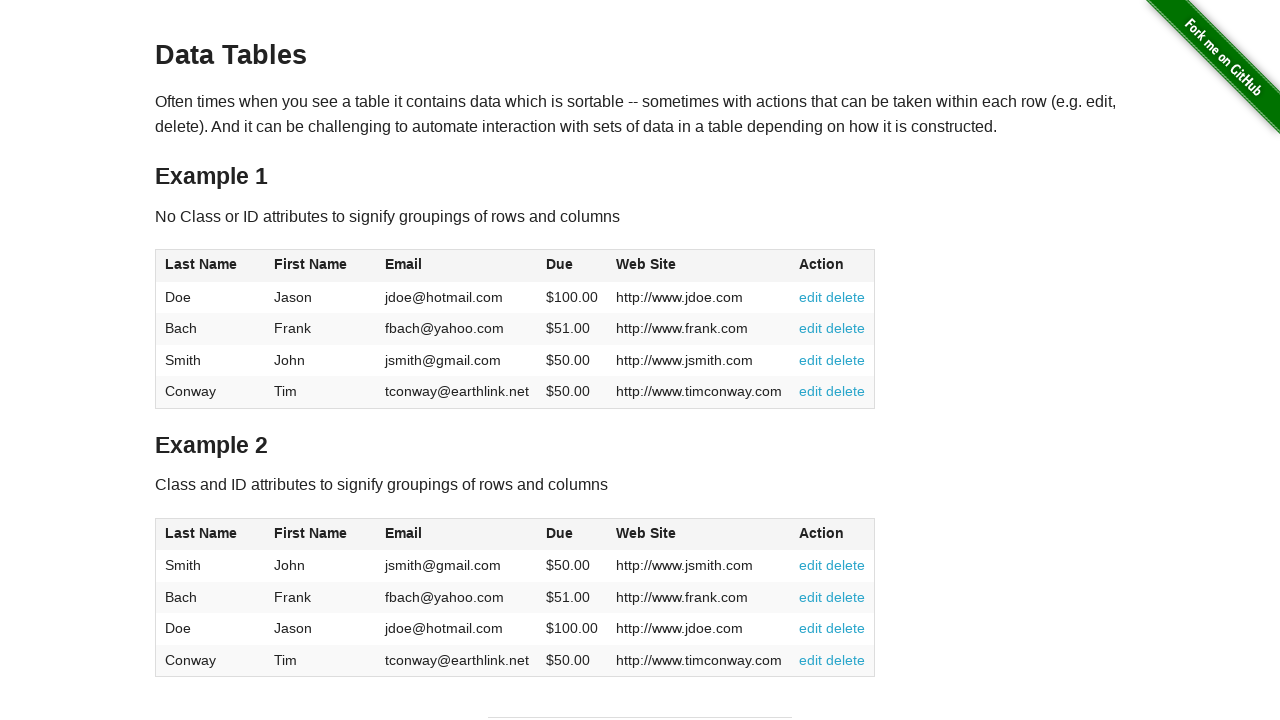

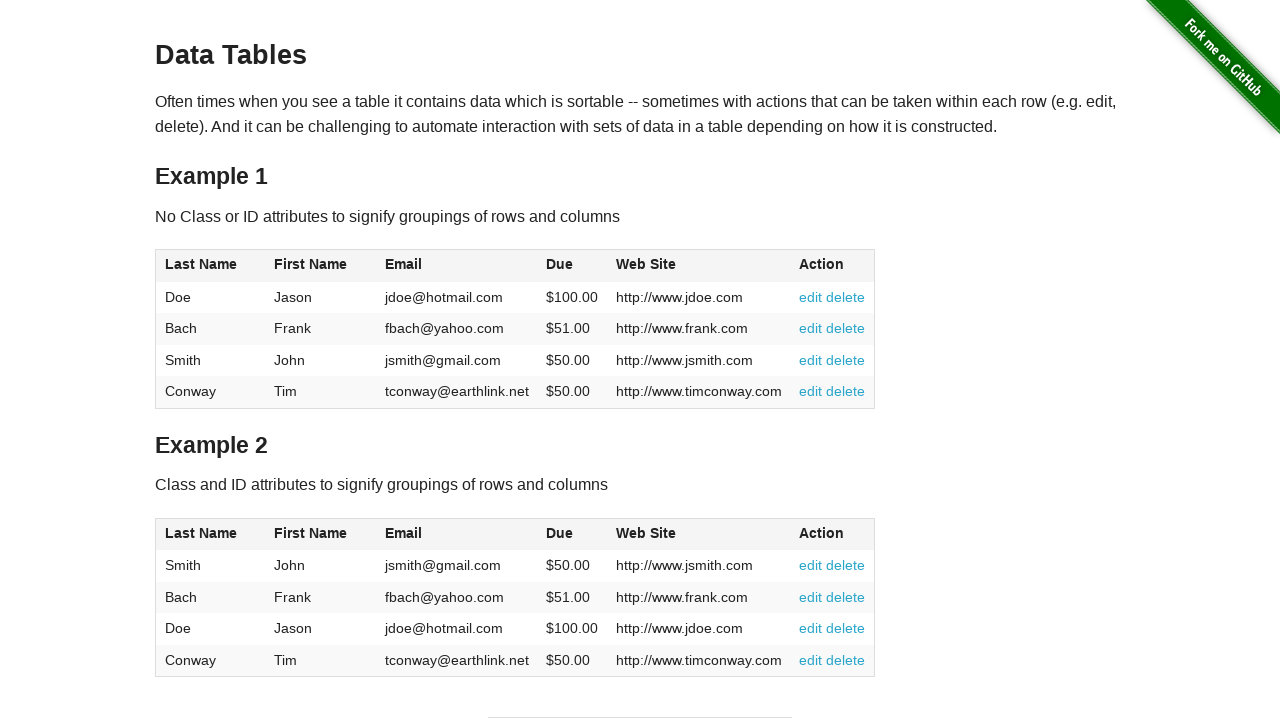